Tests sorting the Due column in ascending order on table2 using semantic class attributes for more readable and maintainable locators.

Starting URL: http://the-internet.herokuapp.com/tables

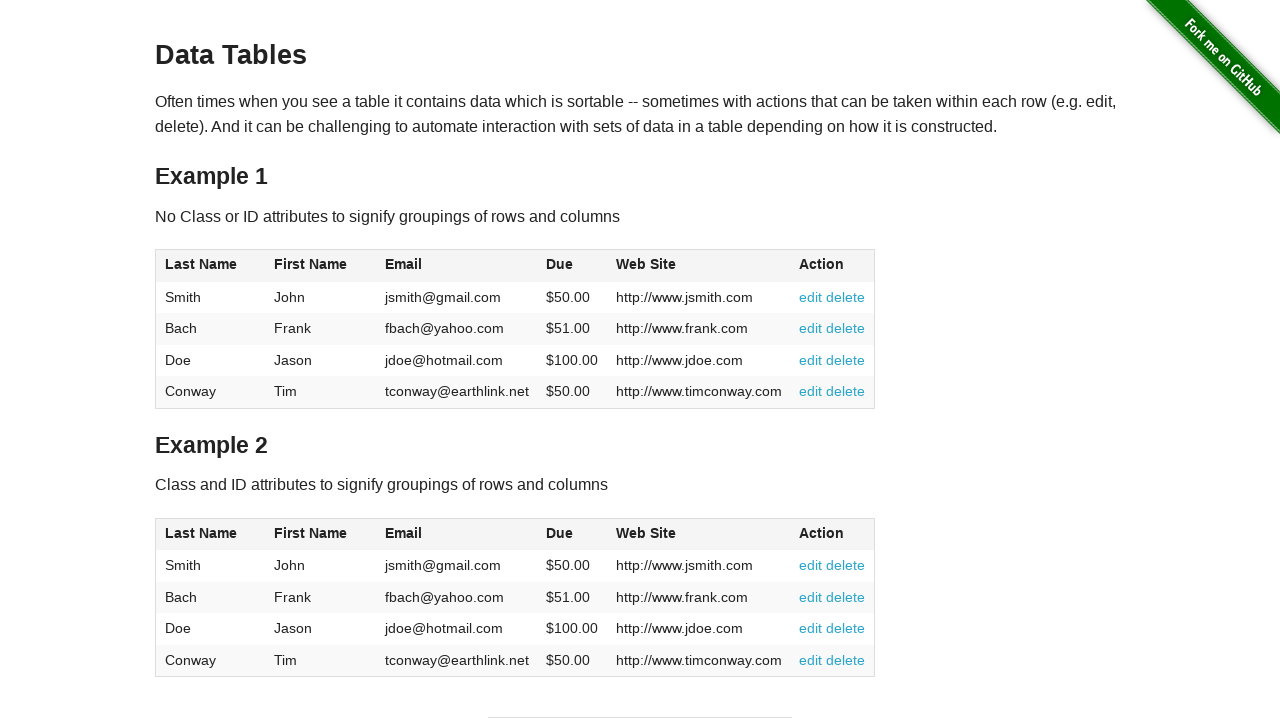

Clicked the Due column header in table2 to sort in ascending order at (560, 533) on #table2 thead .dues
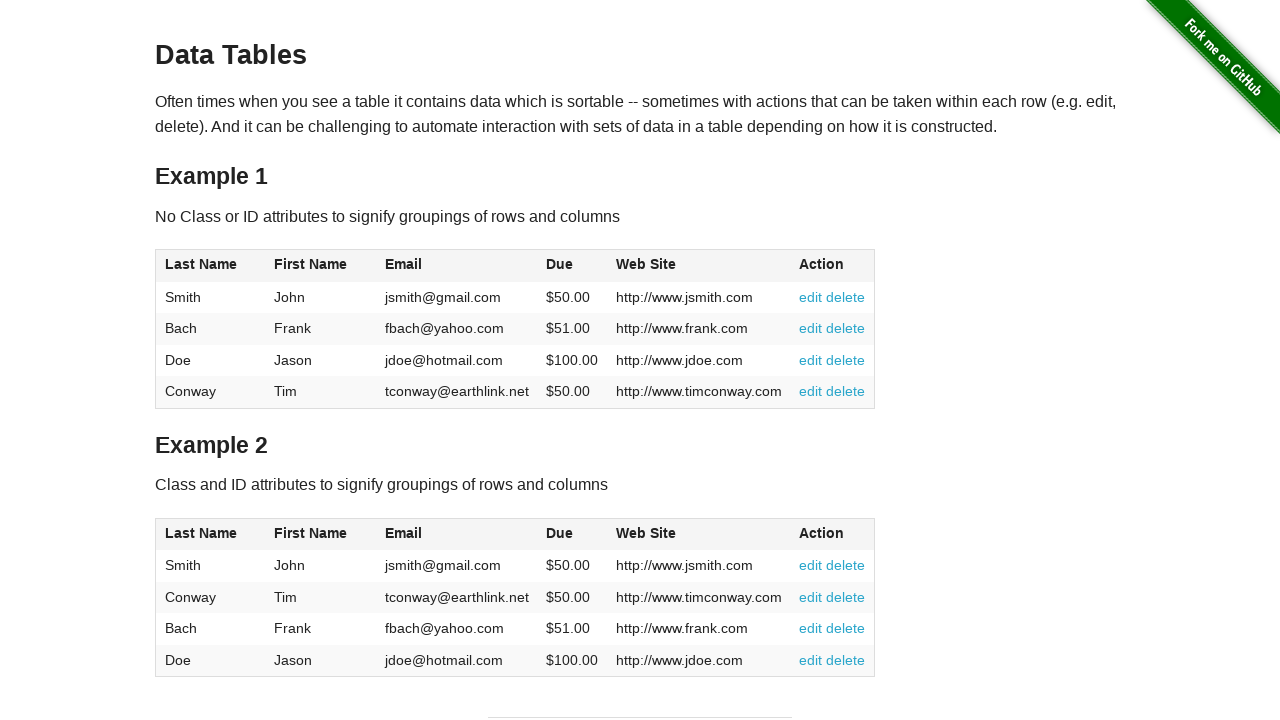

Table2 sorted successfully and Due column cells are visible
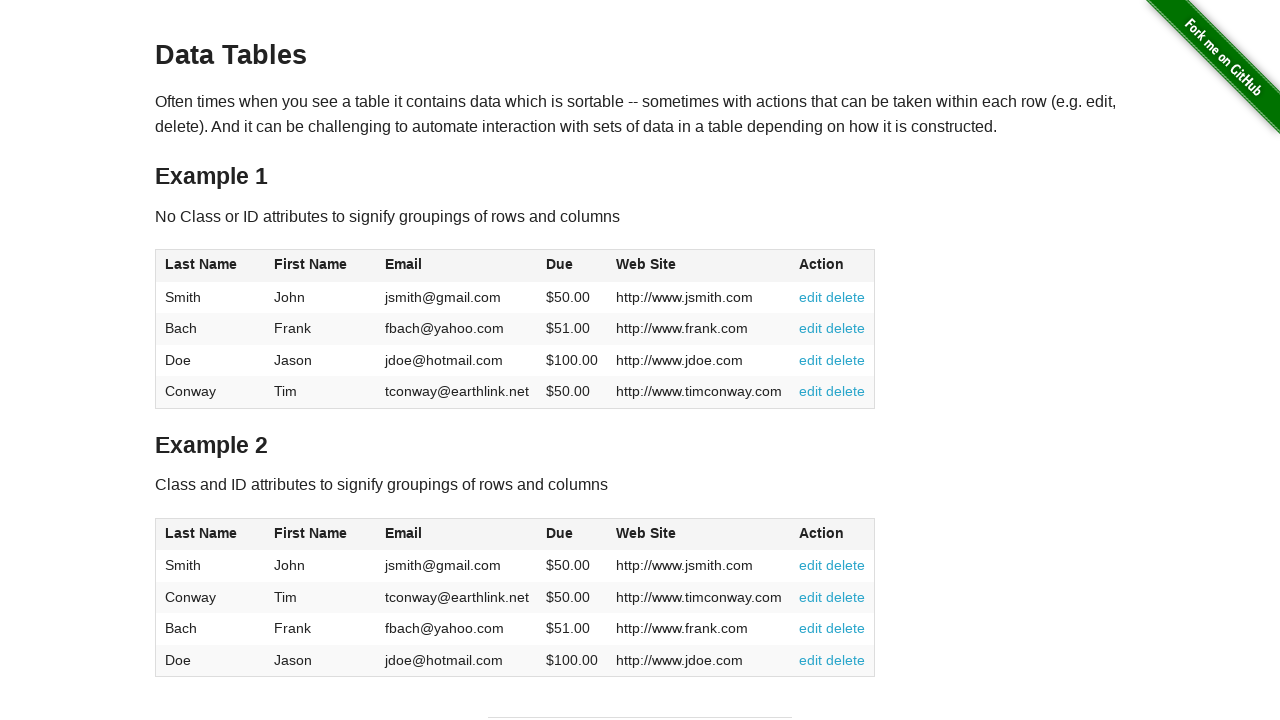

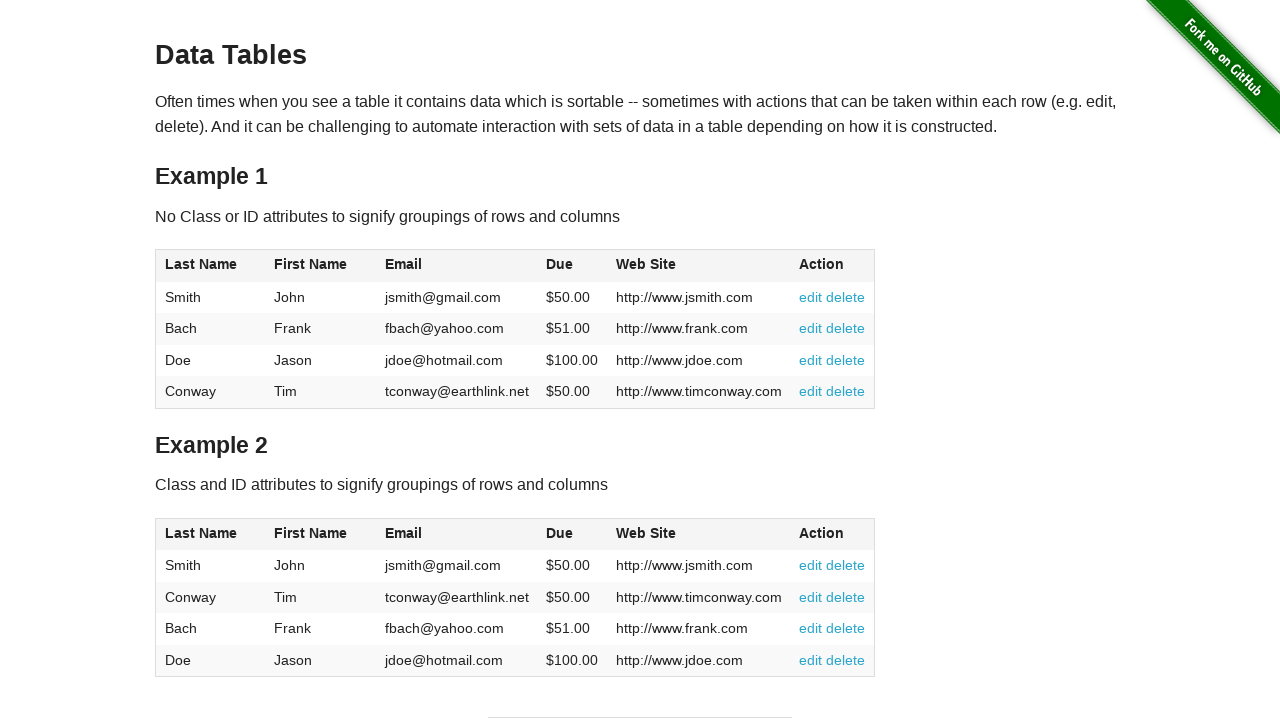